Tests the complete lifecycle of a TodoMVC application including adding todos, editing them, completing and clearing completed todos, canceling edits, and deleting todos.

Starting URL: http://todomvc4tasj.herokuapp.com/

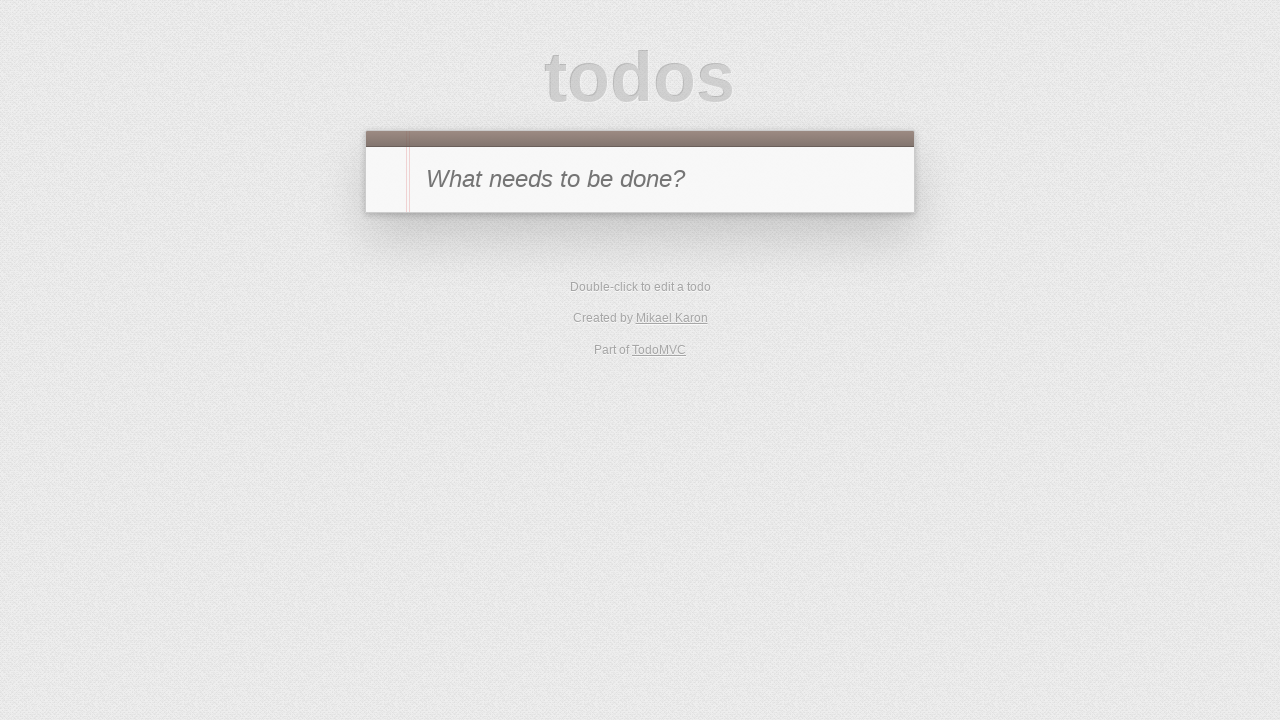

Waited for TodoMVC app to fully load with RequireJS modules
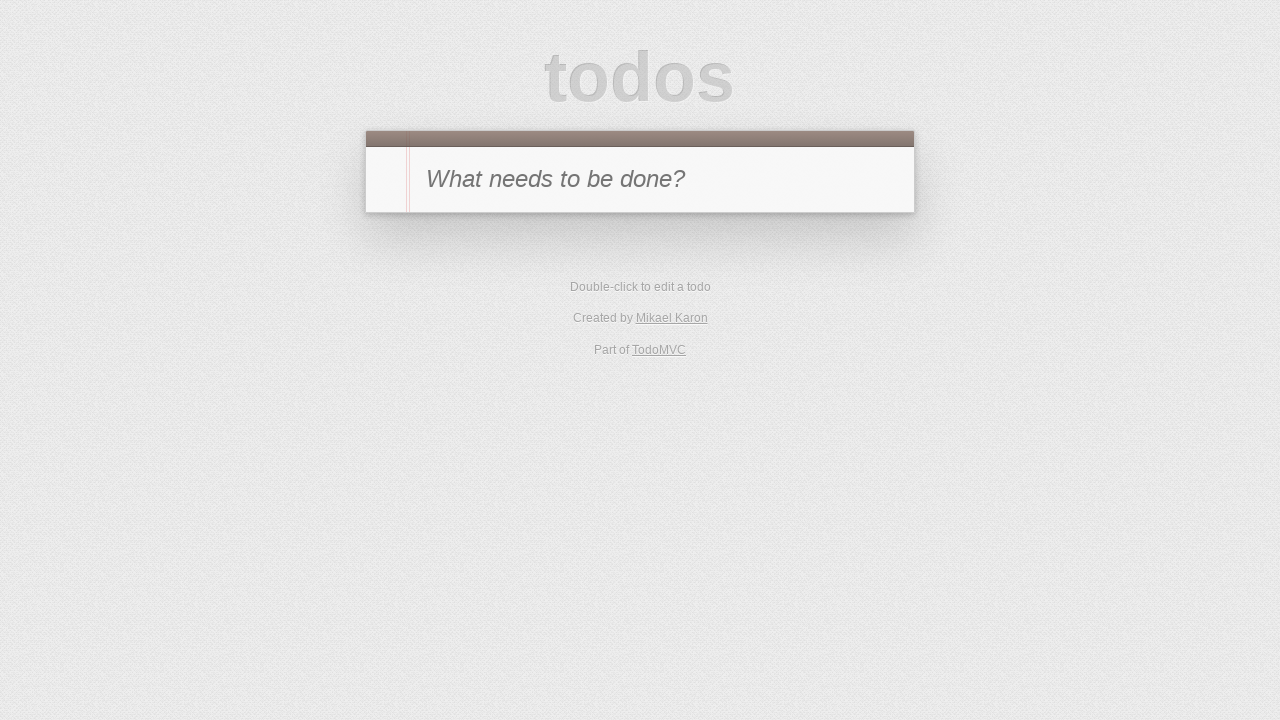

Filled new todo input with 'a' on #new-todo
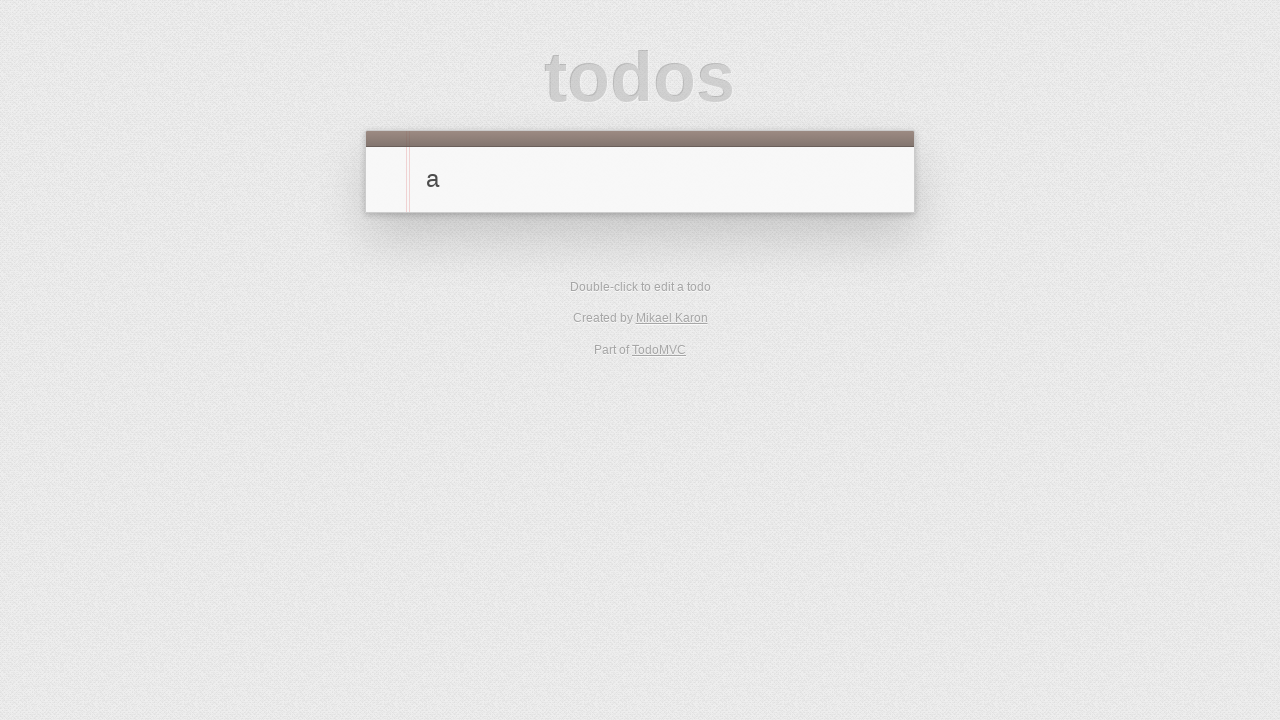

Pressed Enter to add todo 'a' on #new-todo
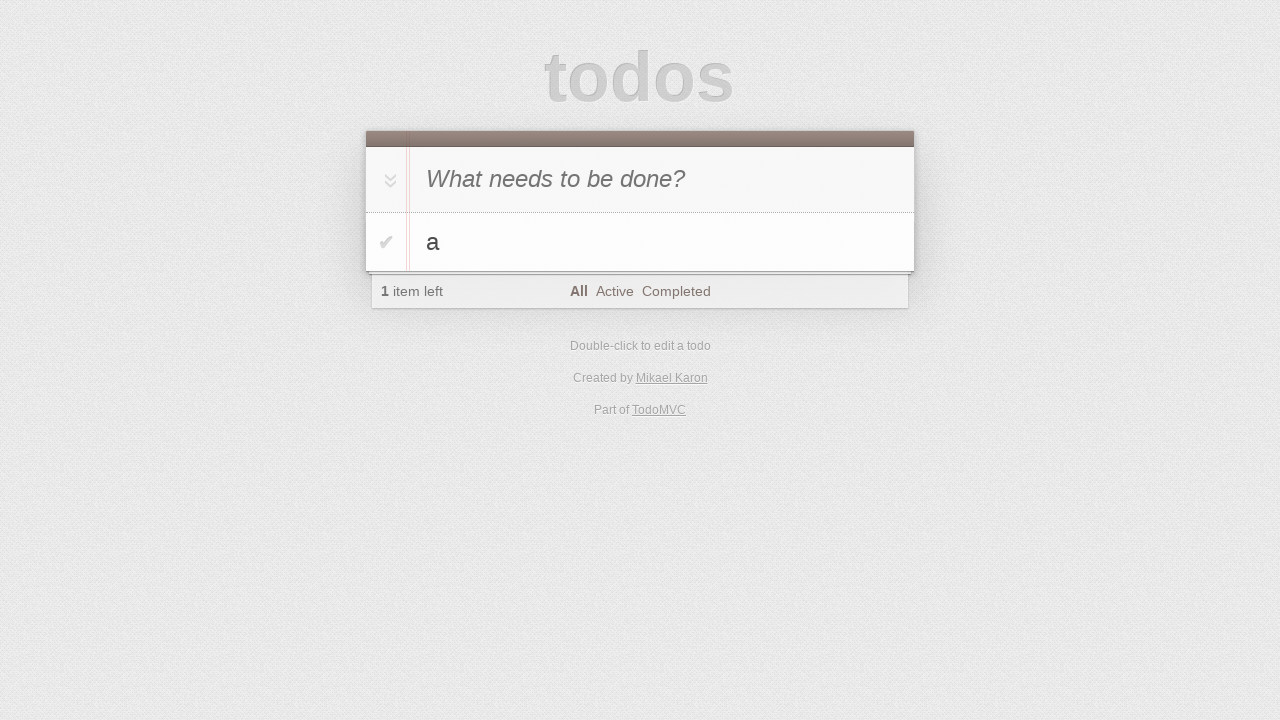

Filled new todo input with 'b' on #new-todo
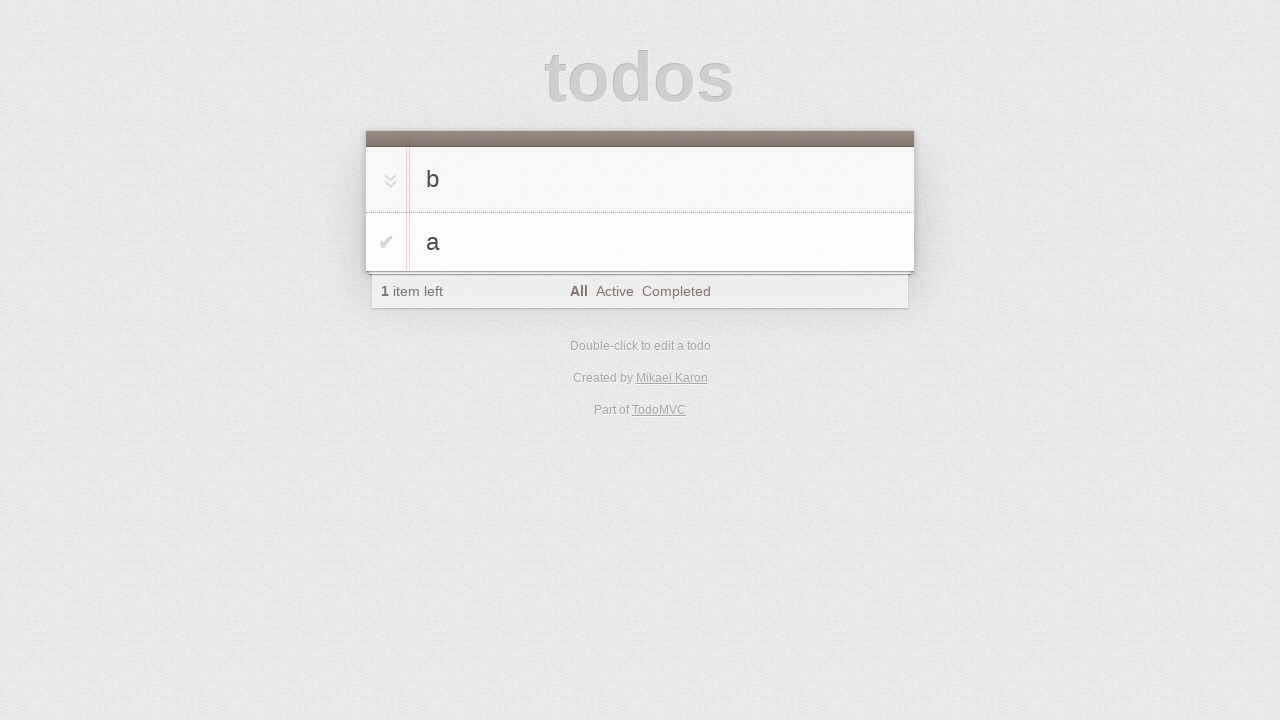

Pressed Enter to add todo 'b' on #new-todo
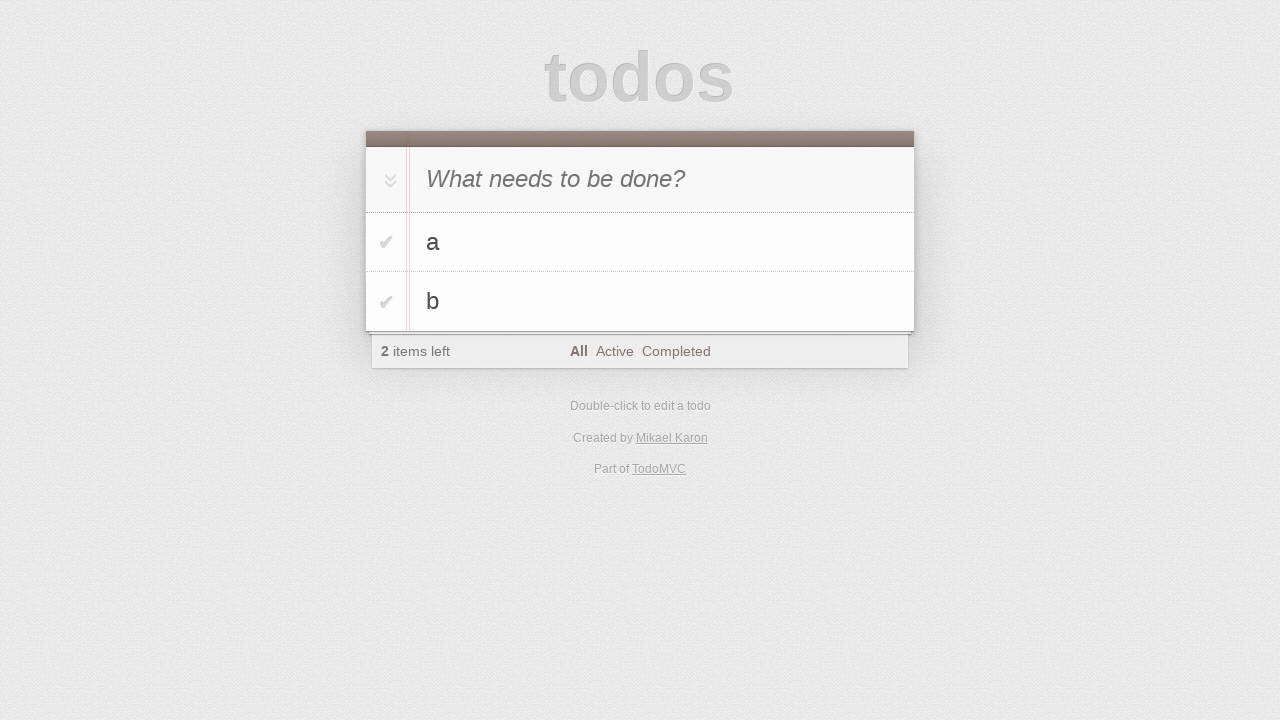

Filled new todo input with 'c' on #new-todo
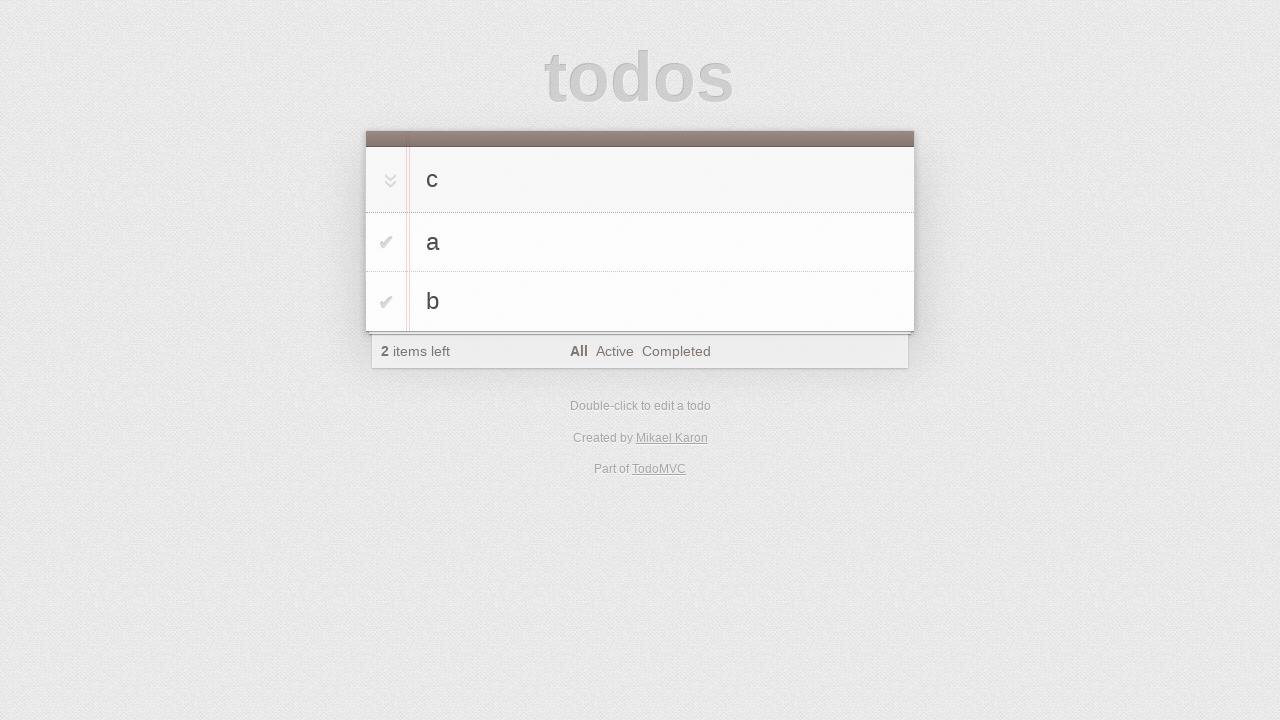

Pressed Enter to add todo 'c' on #new-todo
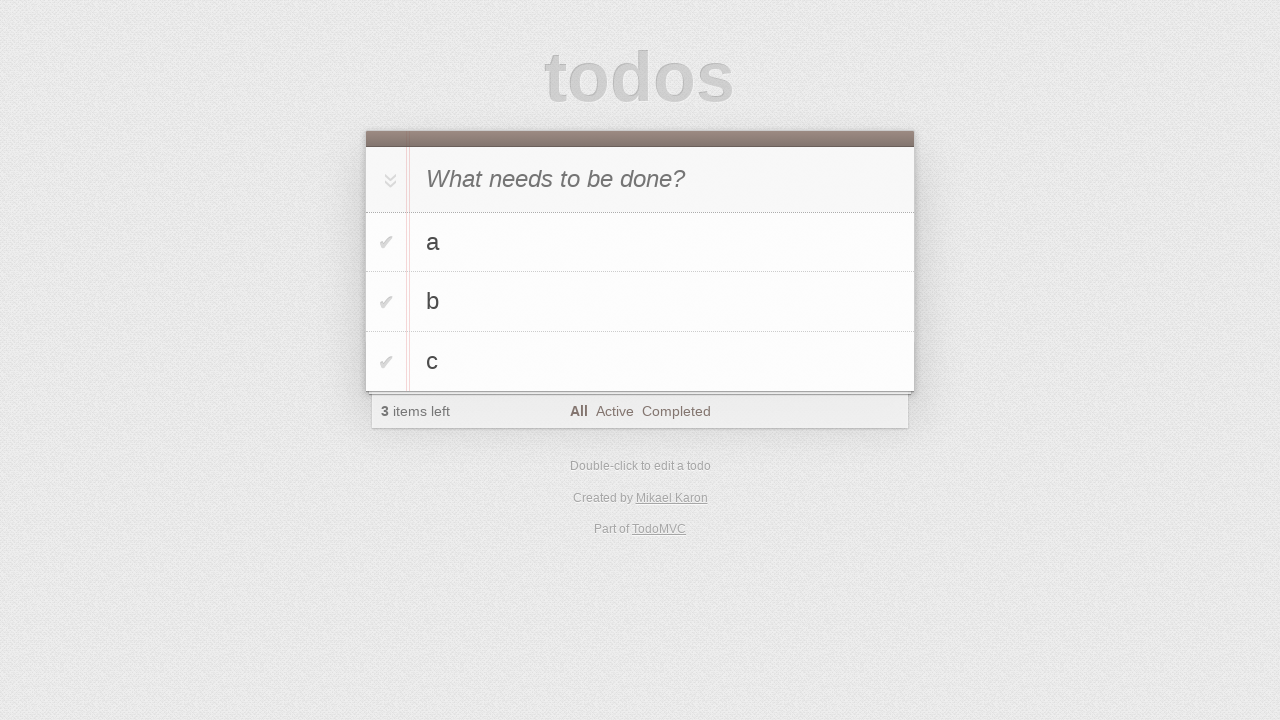

Waited for todos to appear in the list
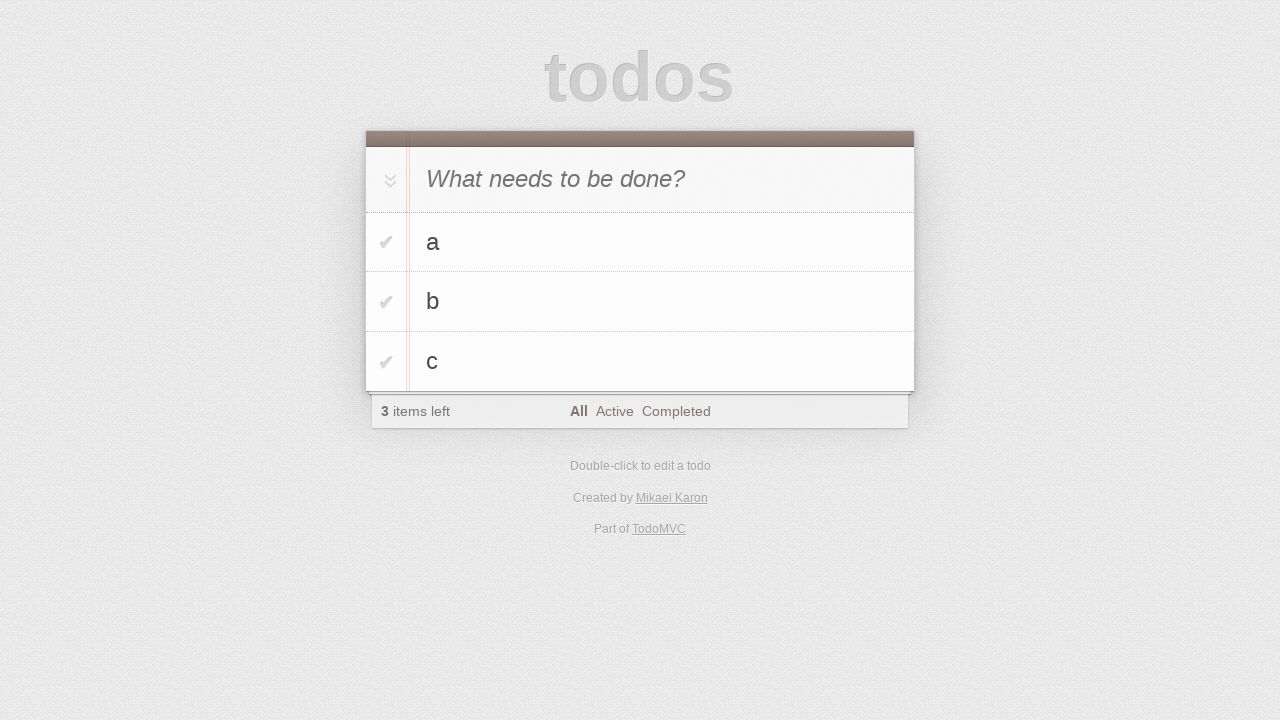

Verified that 3 todos are displayed (a, b, c)
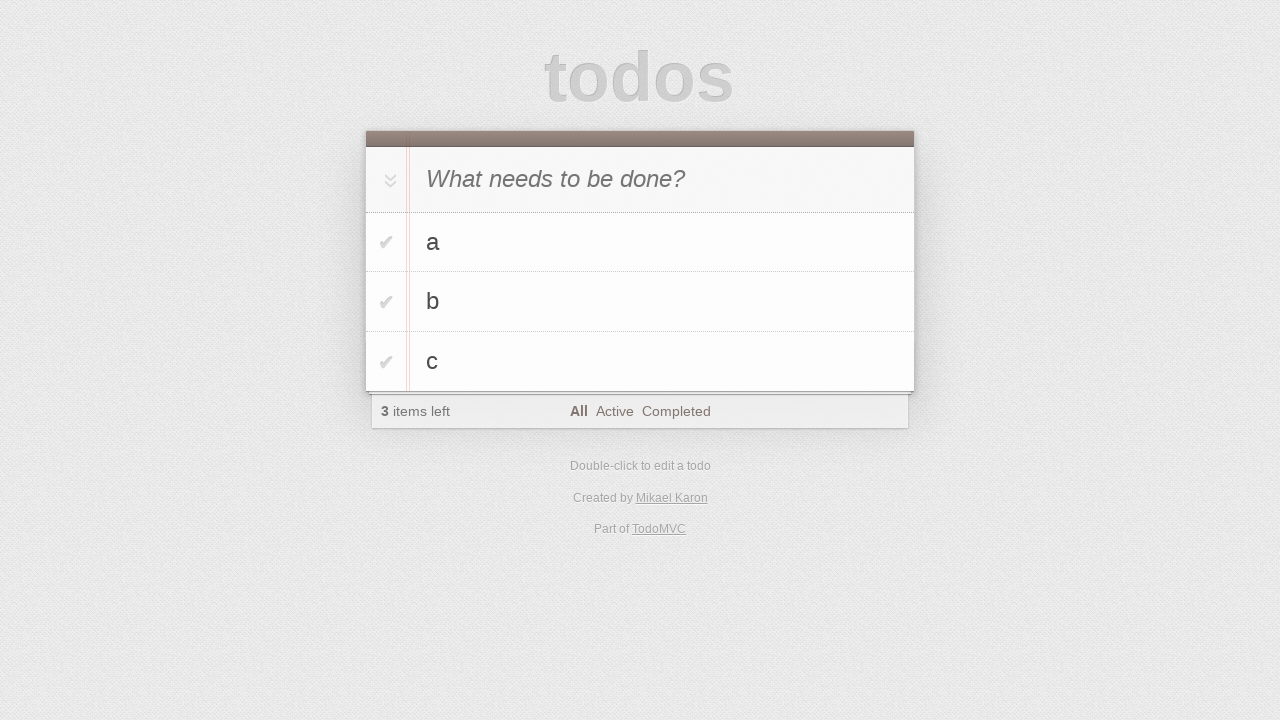

Double-clicked on todo 'b' to enter edit mode at (640, 302) on #todo-list li >> internal:has-text="b"i >> nth=0
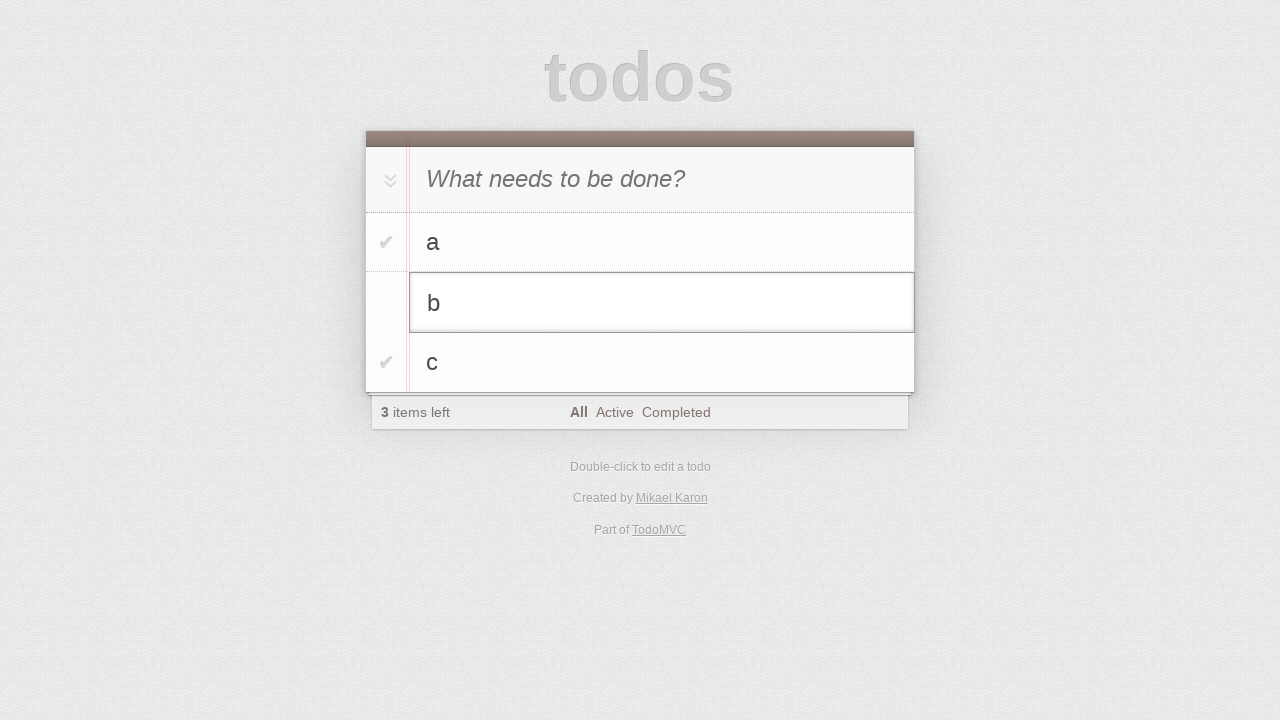

Filled edit input with 'b edited' on #todo-list li.editing .edit
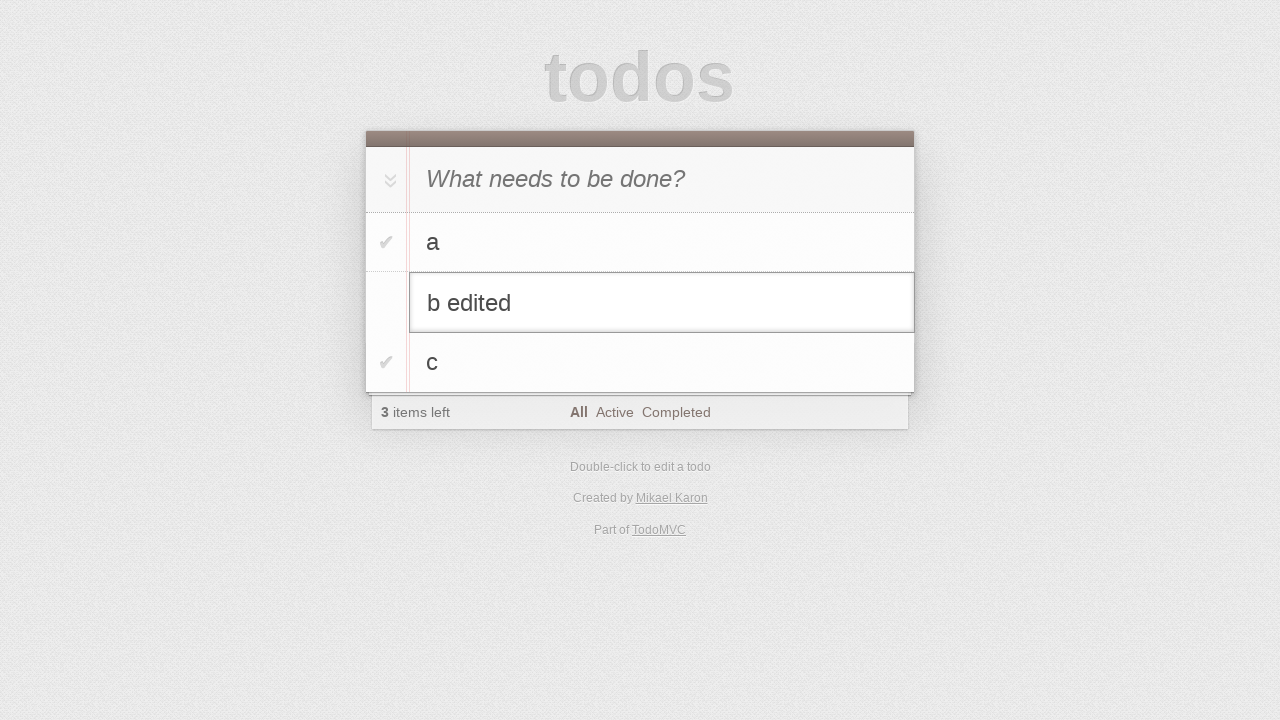

Pressed Enter to confirm edit of todo 'b' to 'b edited' on #todo-list li.editing .edit
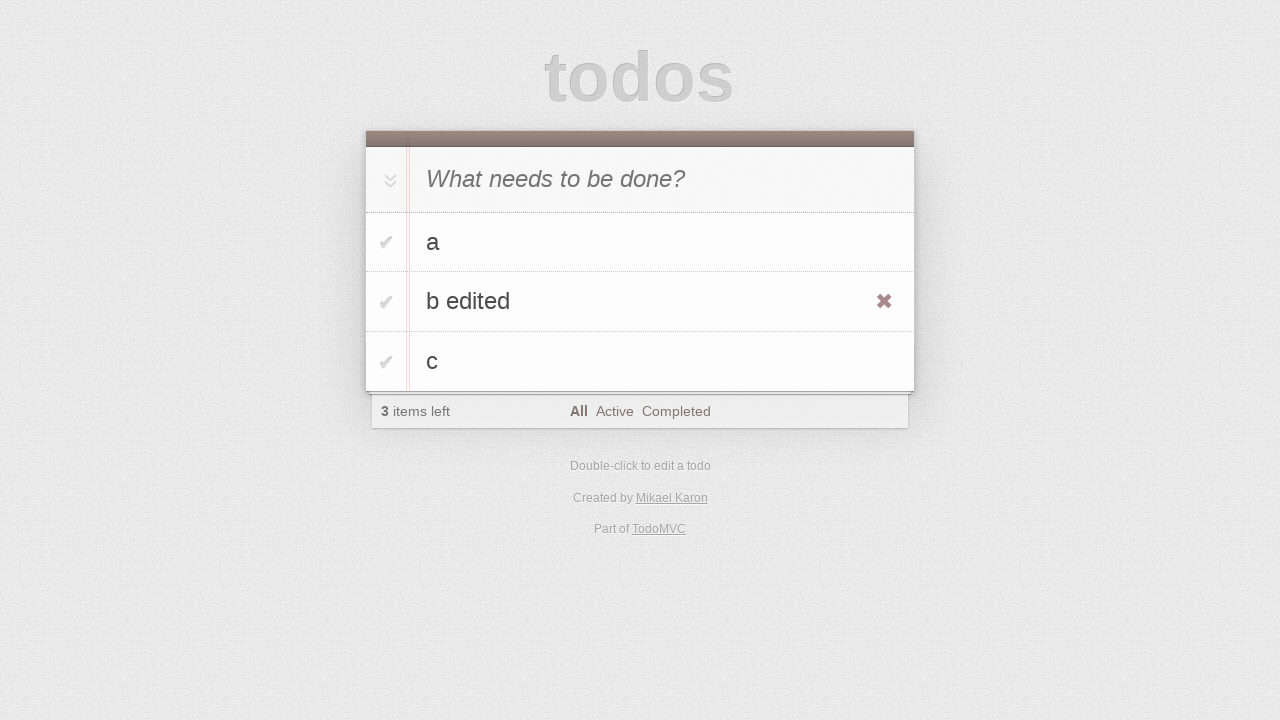

Clicked toggle checkbox to mark todo 'b edited' as complete at (386, 302) on #todo-list li >> internal:has-text="b edited"i >> .toggle
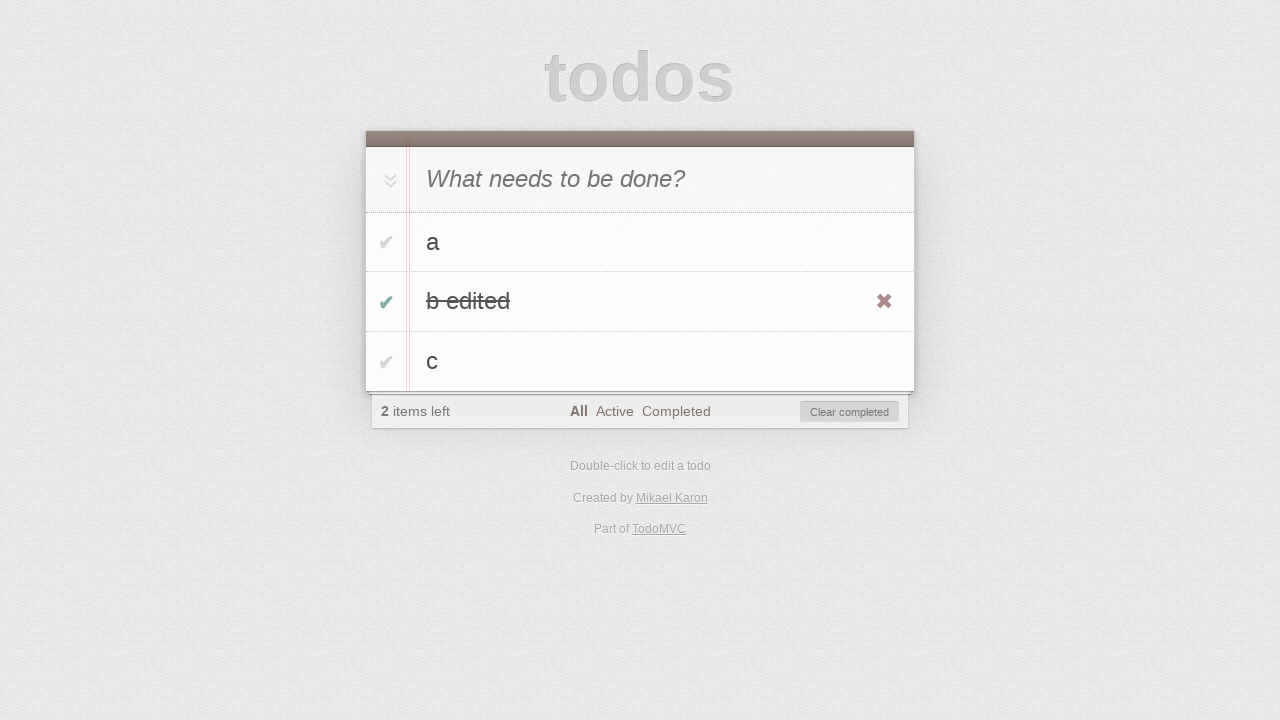

Clicked 'Clear completed' button to remove completed todos at (850, 412) on #clear-completed
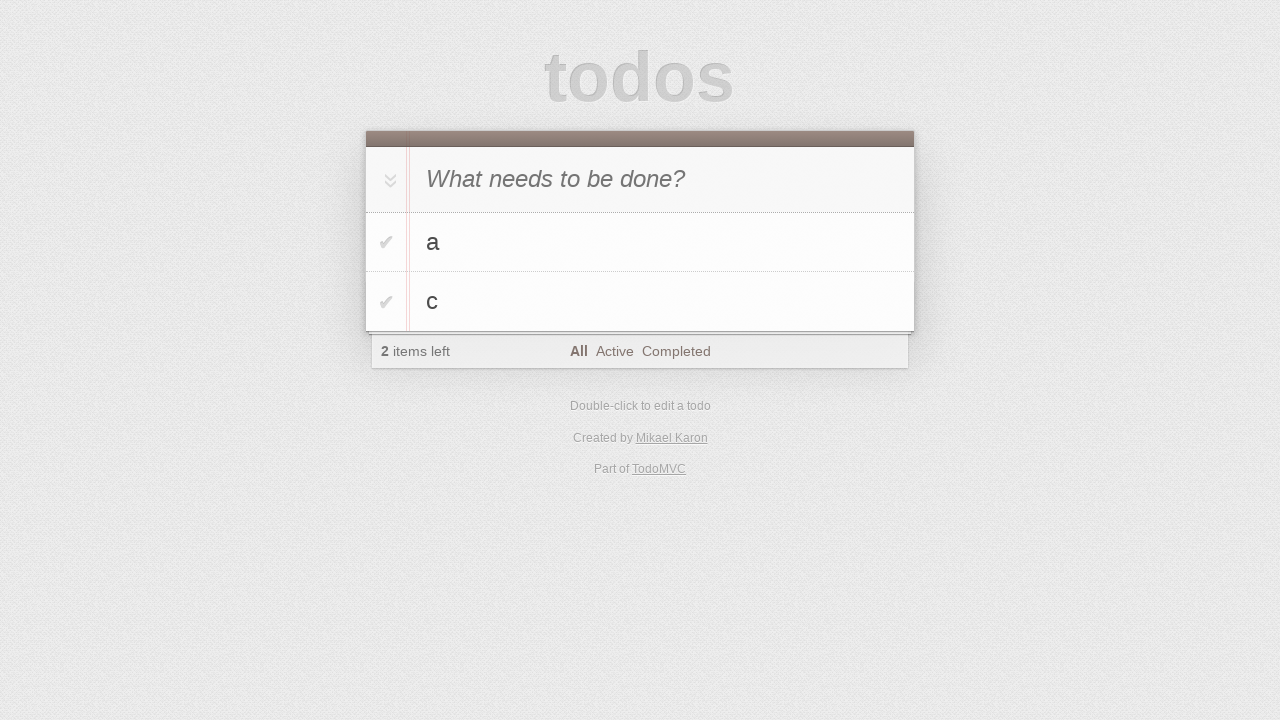

Verified that only 2 todos remain after clearing completed (a, c)
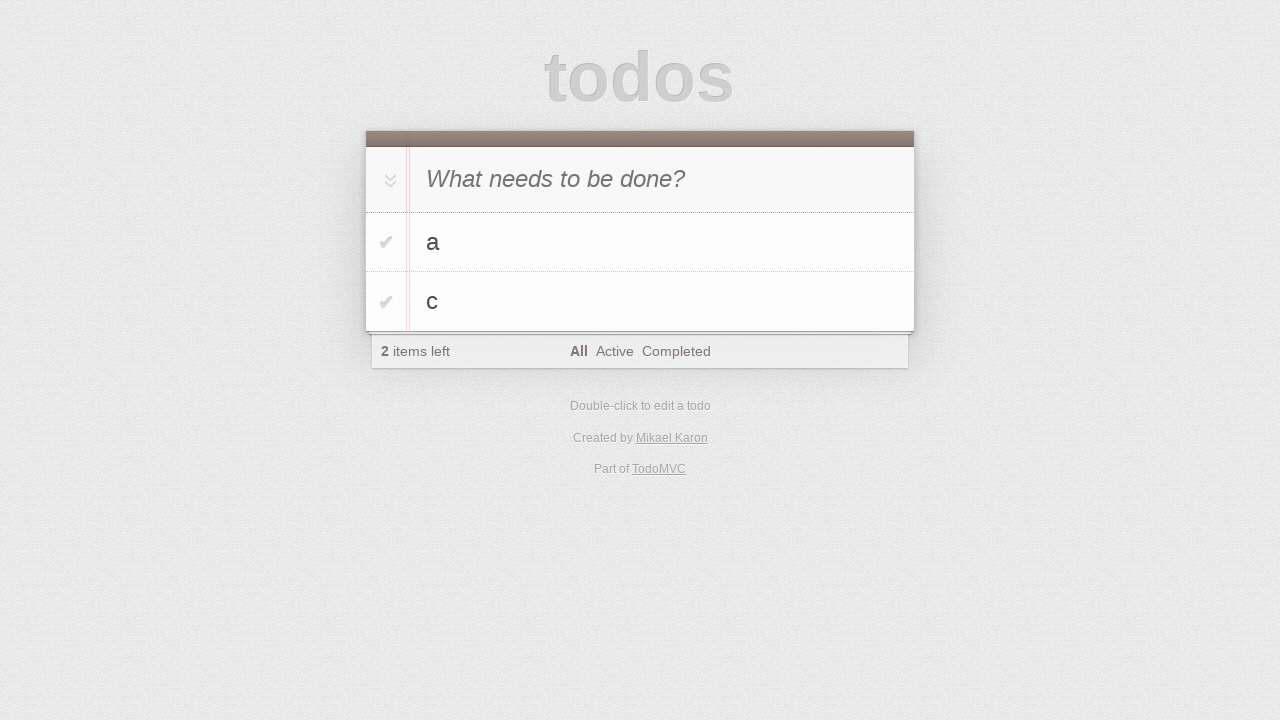

Double-clicked on todo 'c' to enter edit mode at (640, 302) on #todo-list li >> internal:has-text="c"i >> nth=0
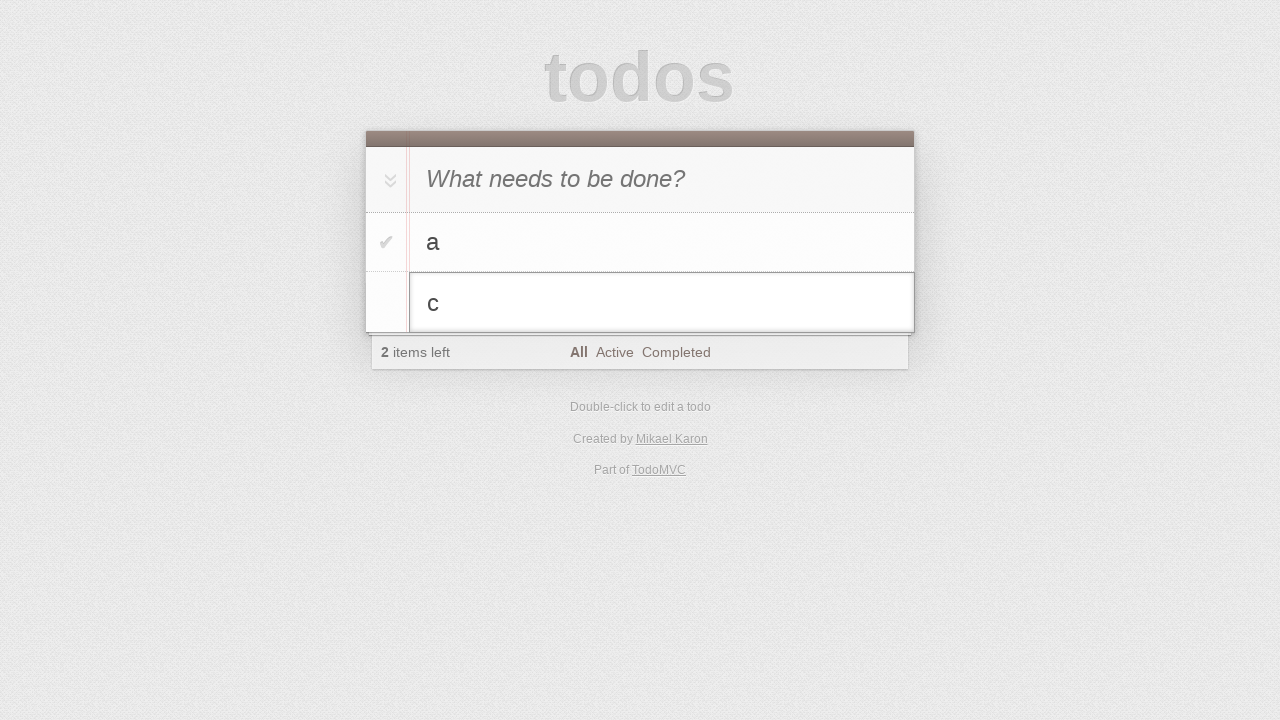

Typed ' to be canceled' in the edit input on #todo-list li.editing .edit
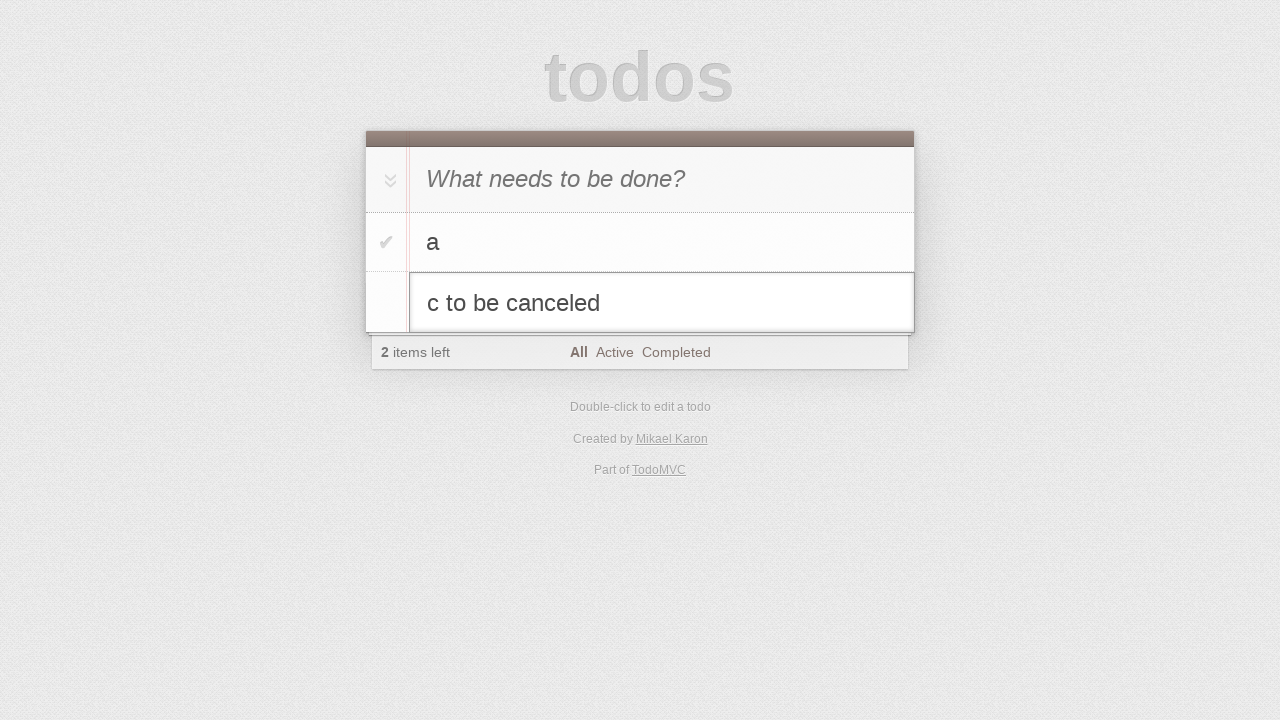

Pressed Escape to cancel the edit of todo 'c' on #todo-list li.editing .edit
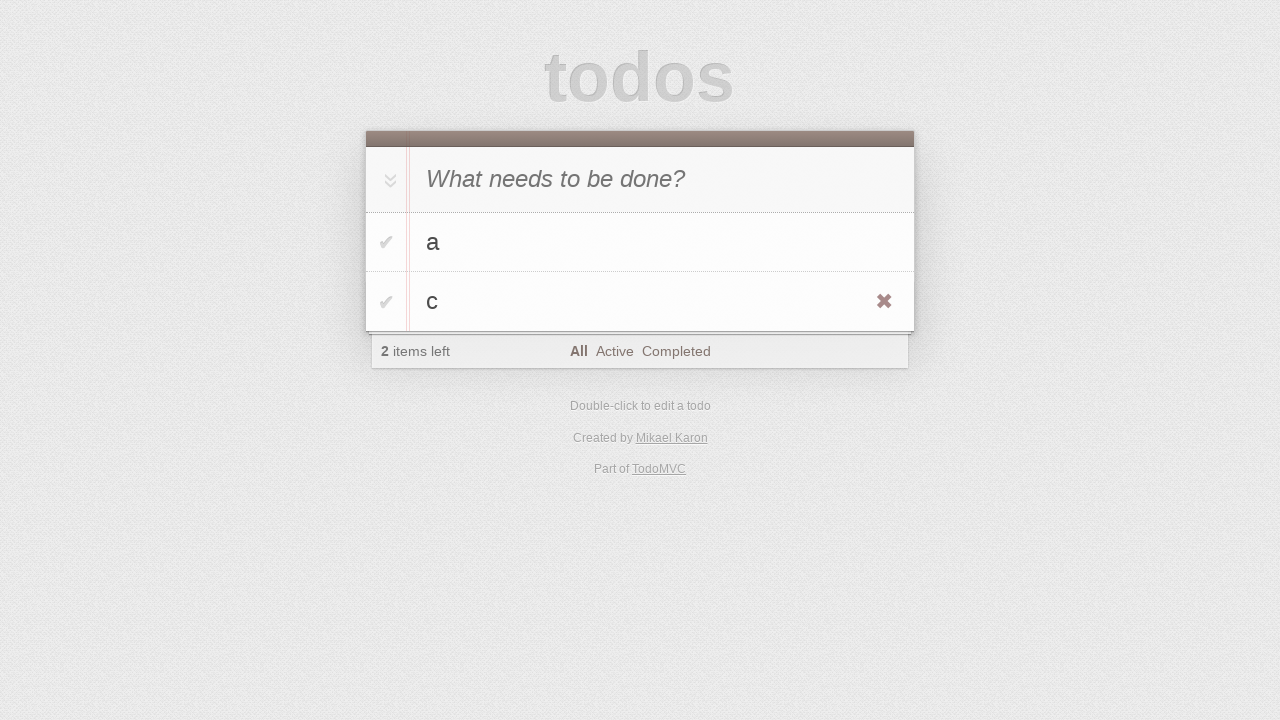

Hovered over todo 'c' to reveal delete button at (640, 302) on #todo-list li >> internal:has-text="c"i >> nth=0
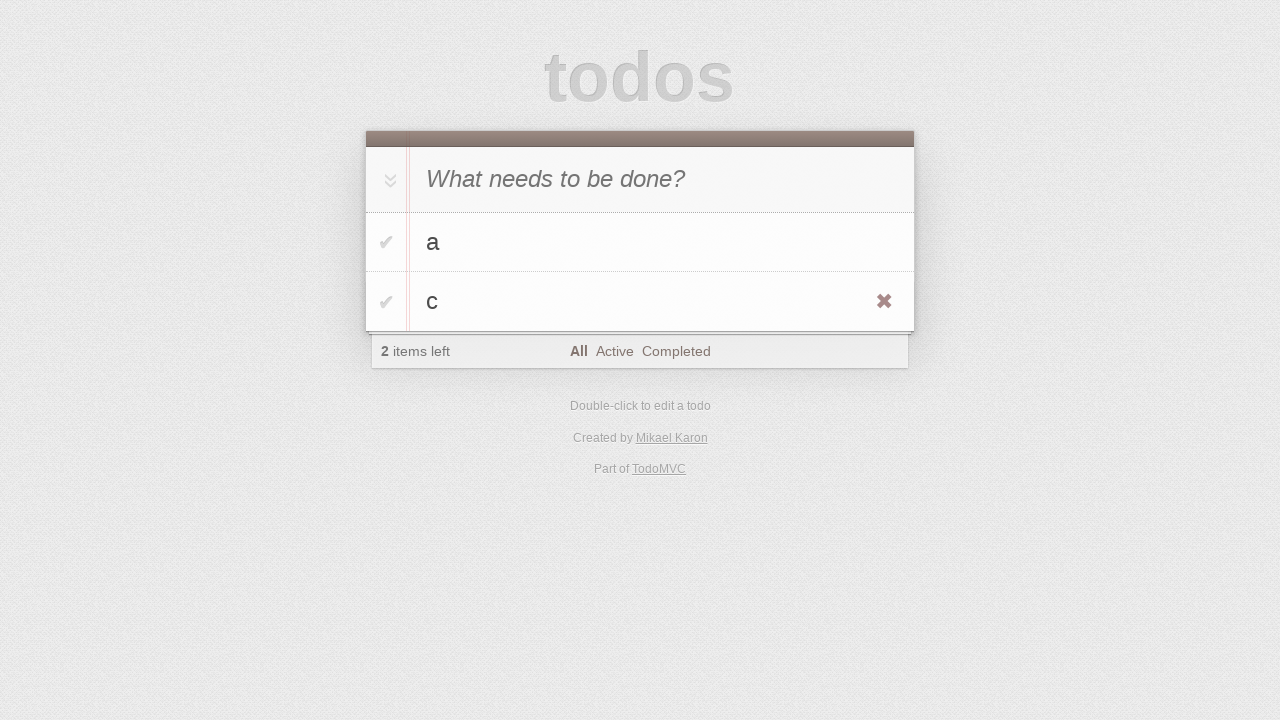

Clicked destroy button to delete todo 'c' at (884, 302) on #todo-list li >> internal:has-text="c"i >> nth=0 >> .destroy
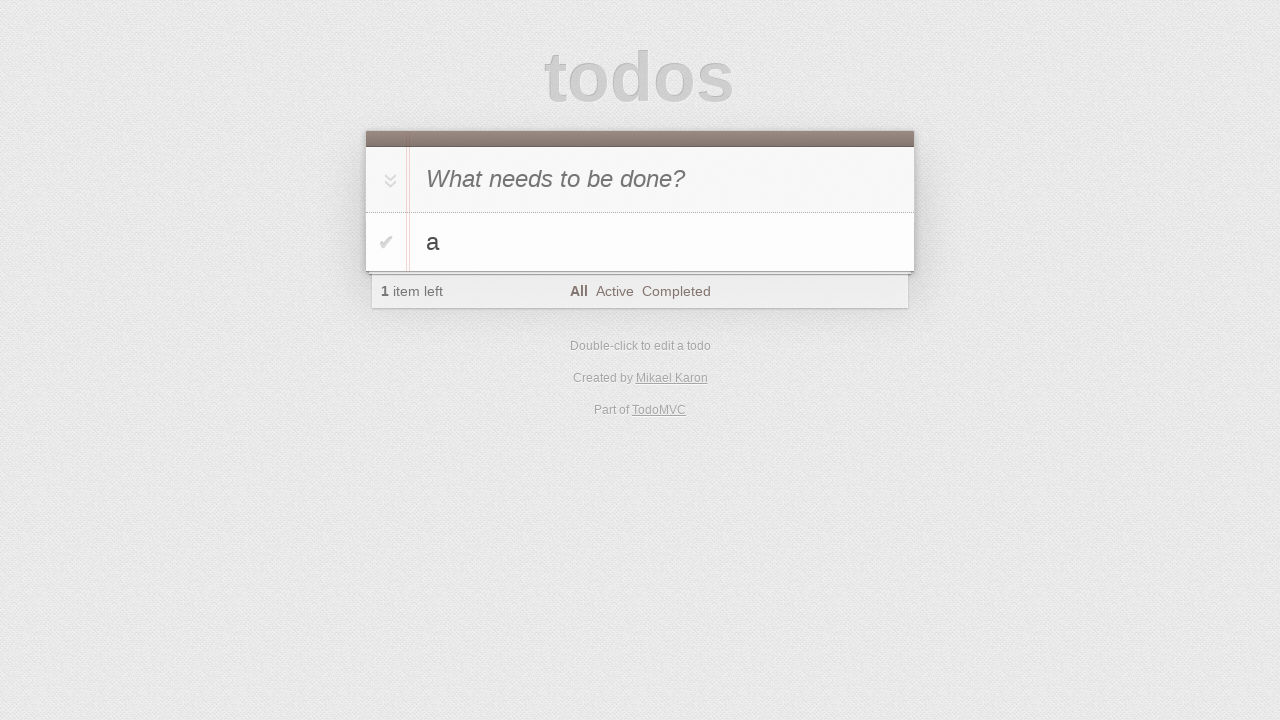

Verified that only 1 todo remains after deletion (a)
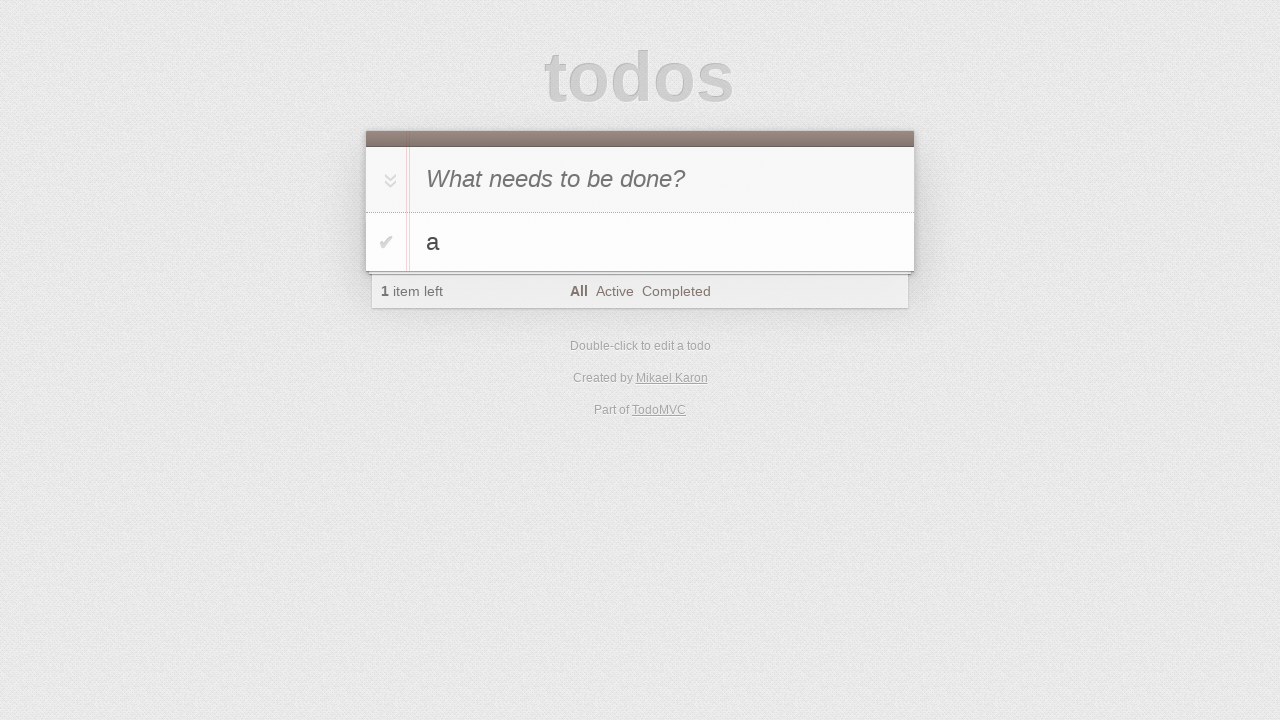

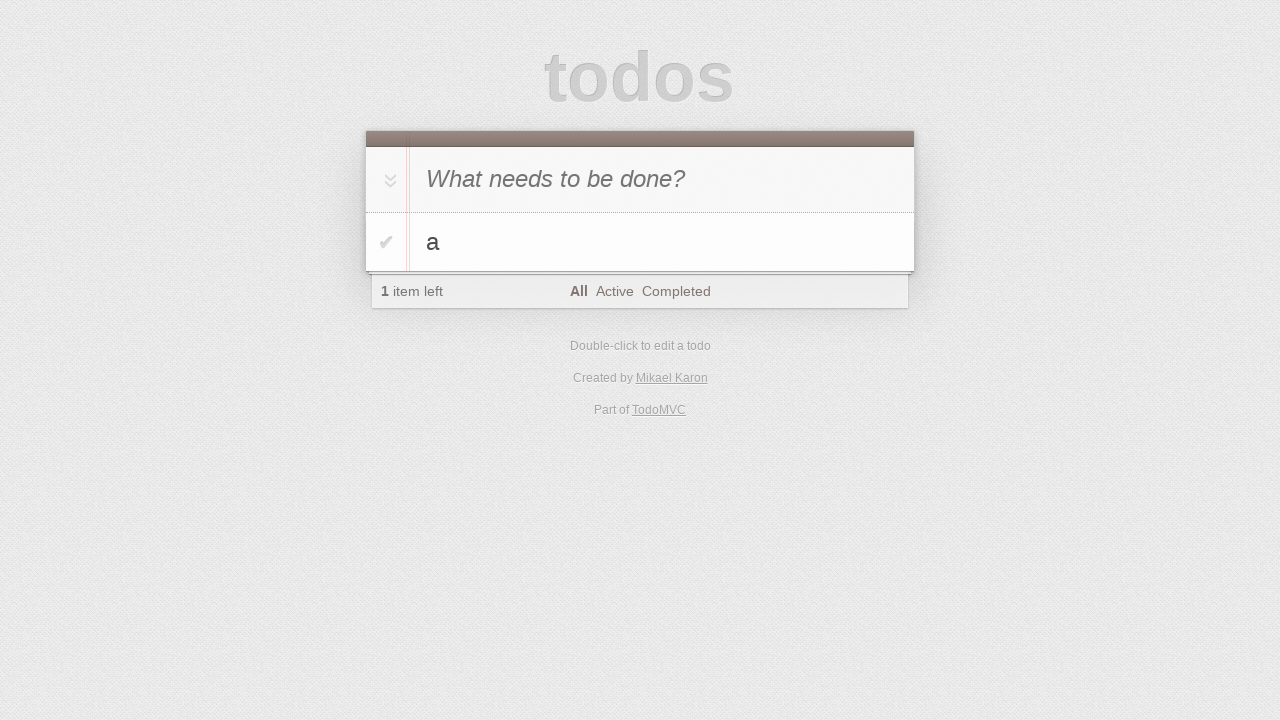